Tests that the todo counter displays the current number of items

Starting URL: https://demo.playwright.dev/todomvc

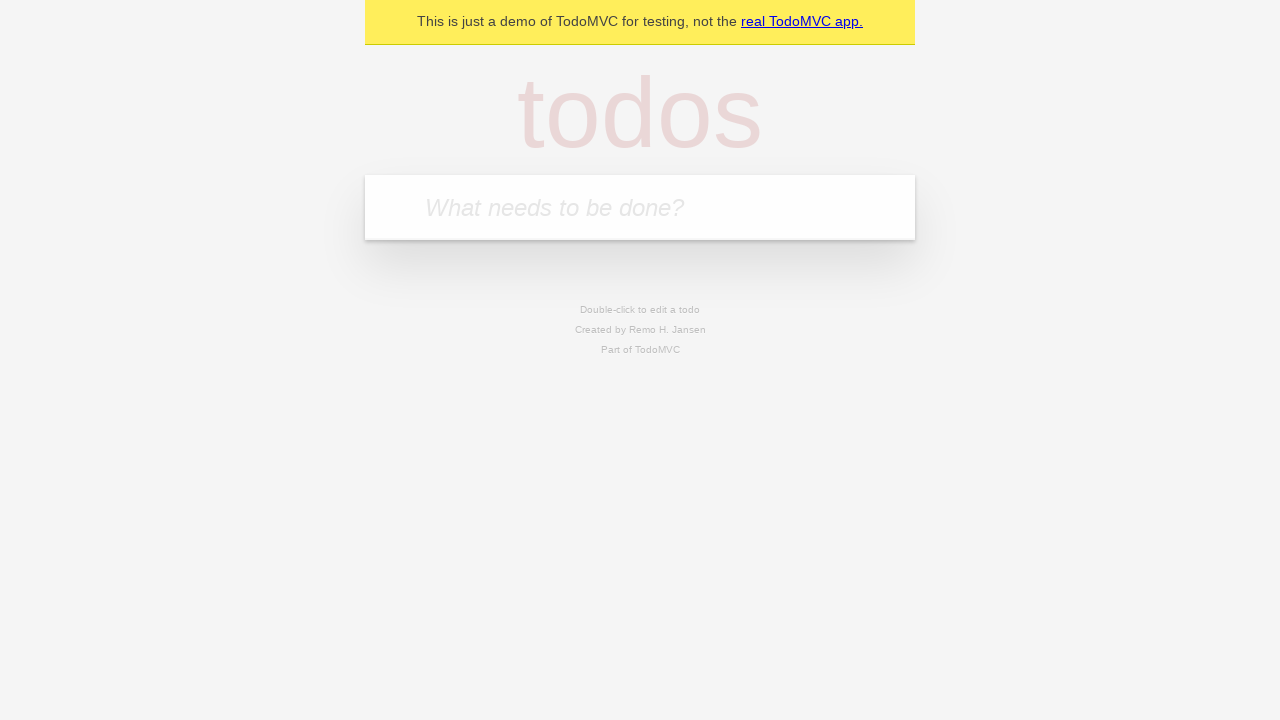

Filled todo input with 'buy some cheese' on internal:attr=[placeholder="What needs to be done?"i]
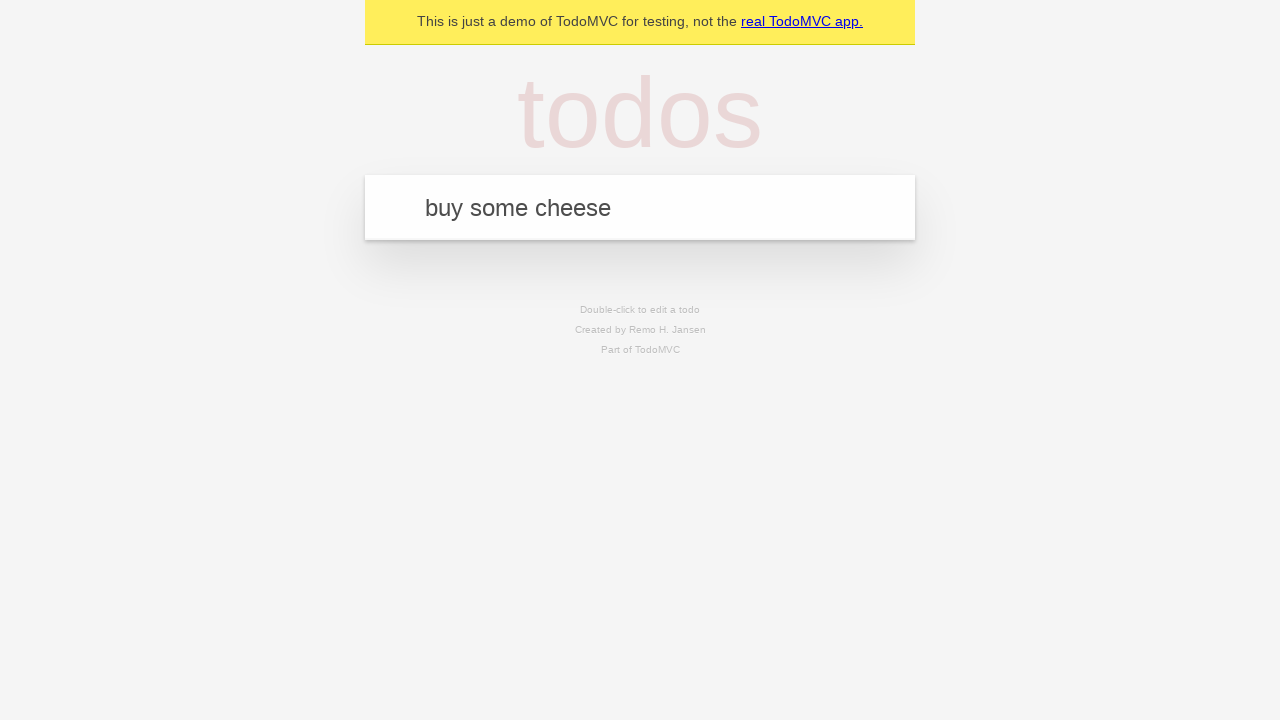

Pressed Enter to add first todo item on internal:attr=[placeholder="What needs to be done?"i]
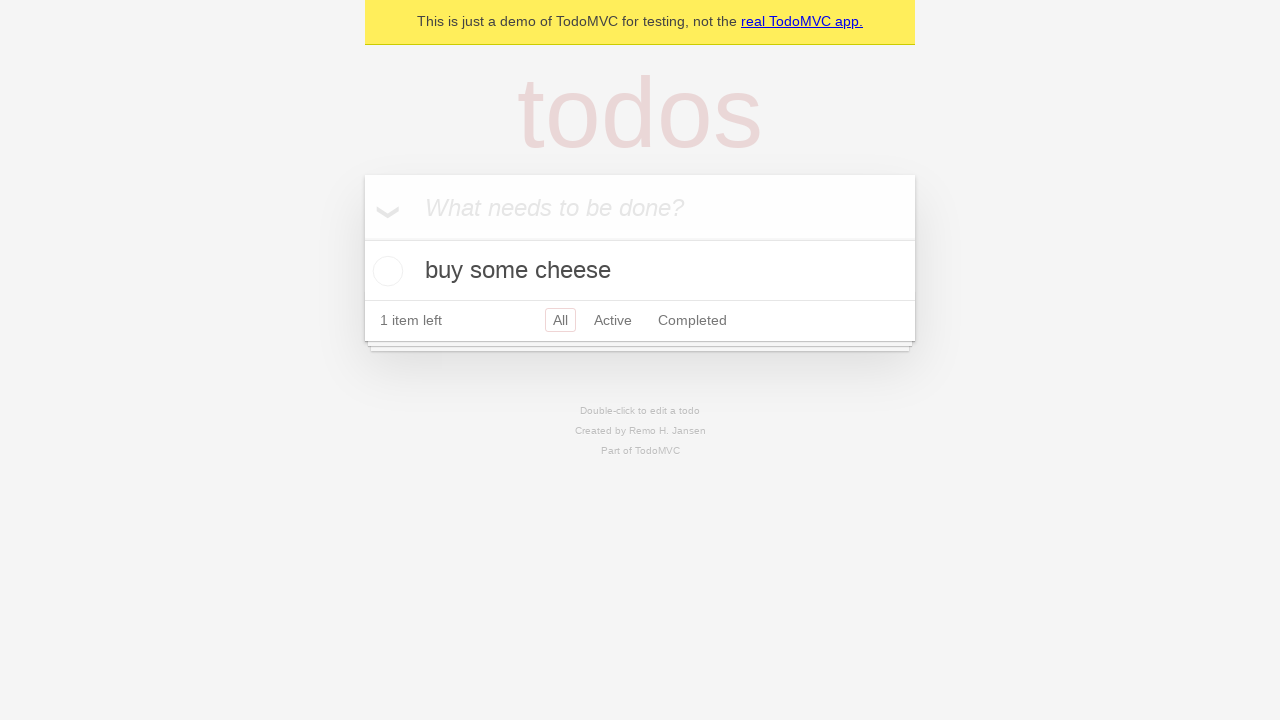

Todo counter appeared after adding first item
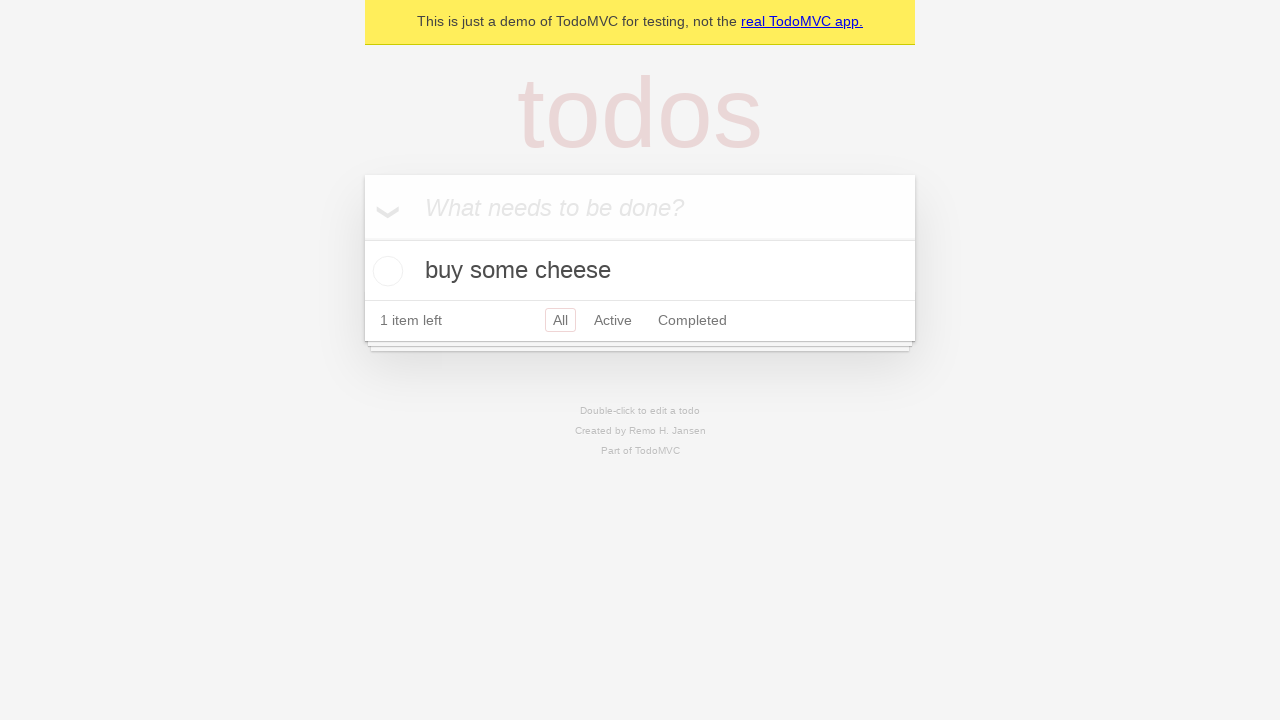

Filled todo input with 'feed the cat' on internal:attr=[placeholder="What needs to be done?"i]
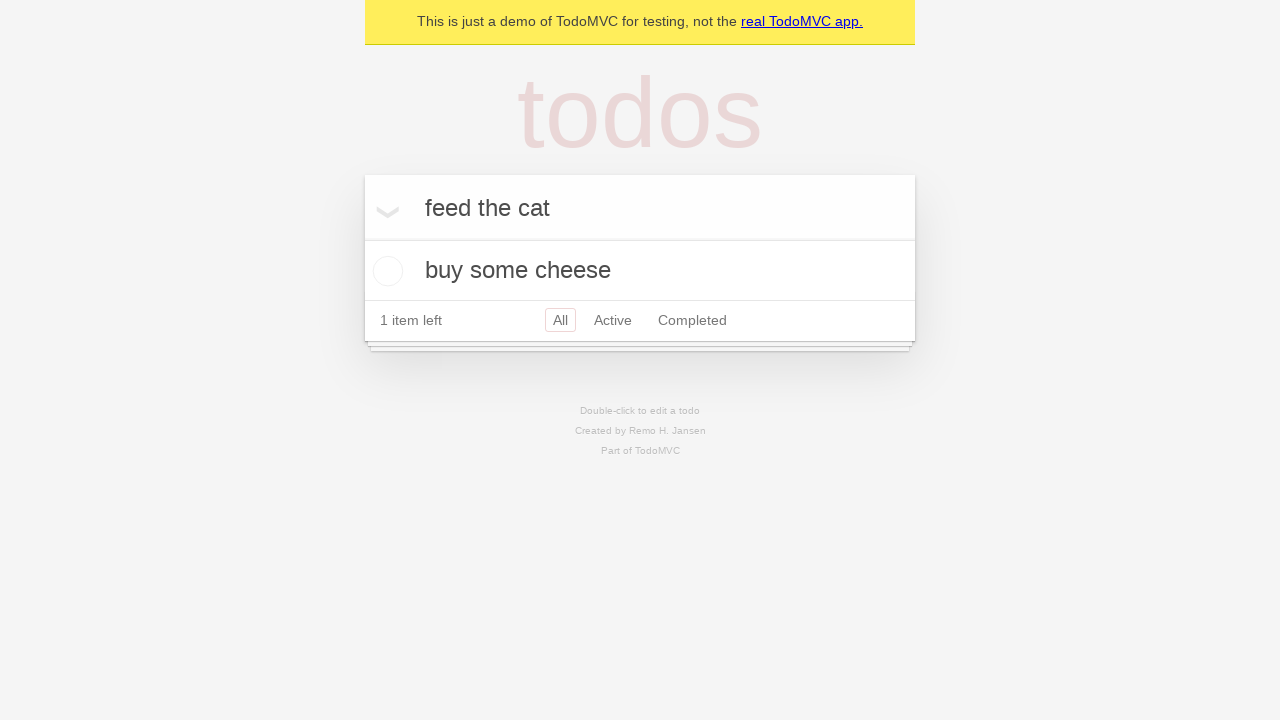

Pressed Enter to add second todo item on internal:attr=[placeholder="What needs to be done?"i]
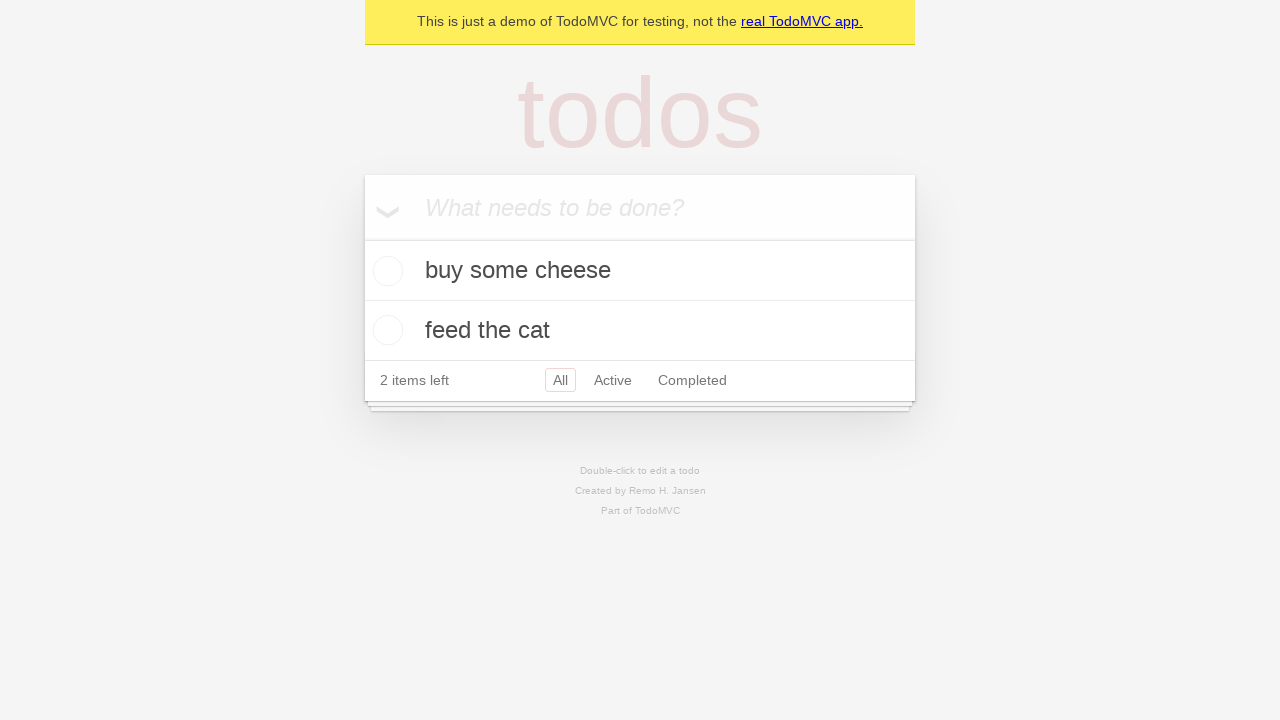

Todo counter updated after adding second item
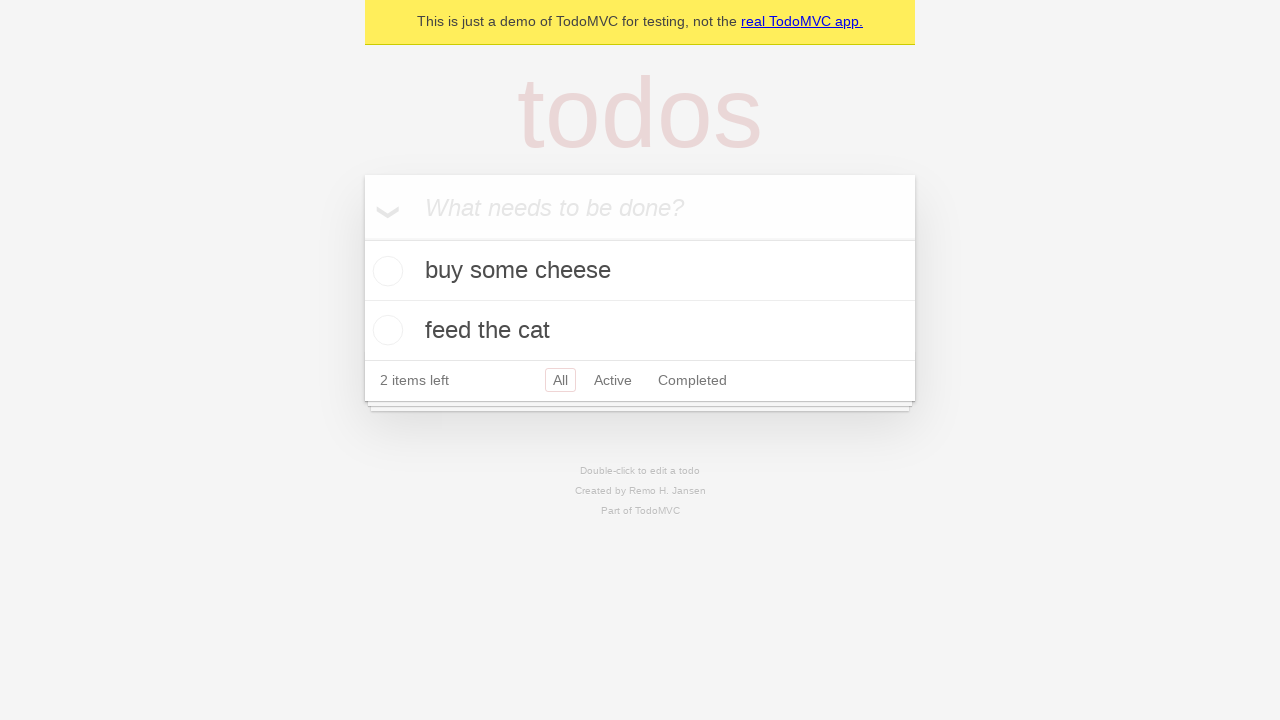

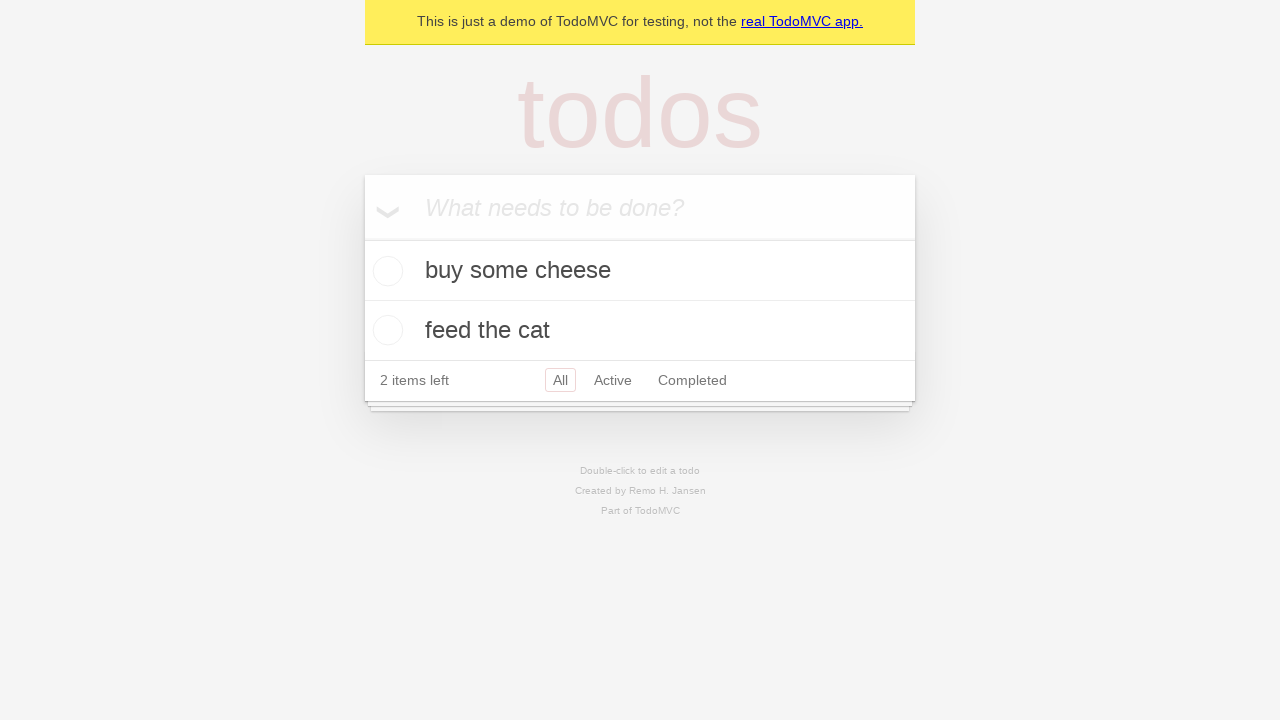